Tests flight booking form by selecting origin and destination cities, checking round trip option, and verifying that the return date calendar becomes enabled

Starting URL: https://rahulshettyacademy.com/dropdownsPractise/

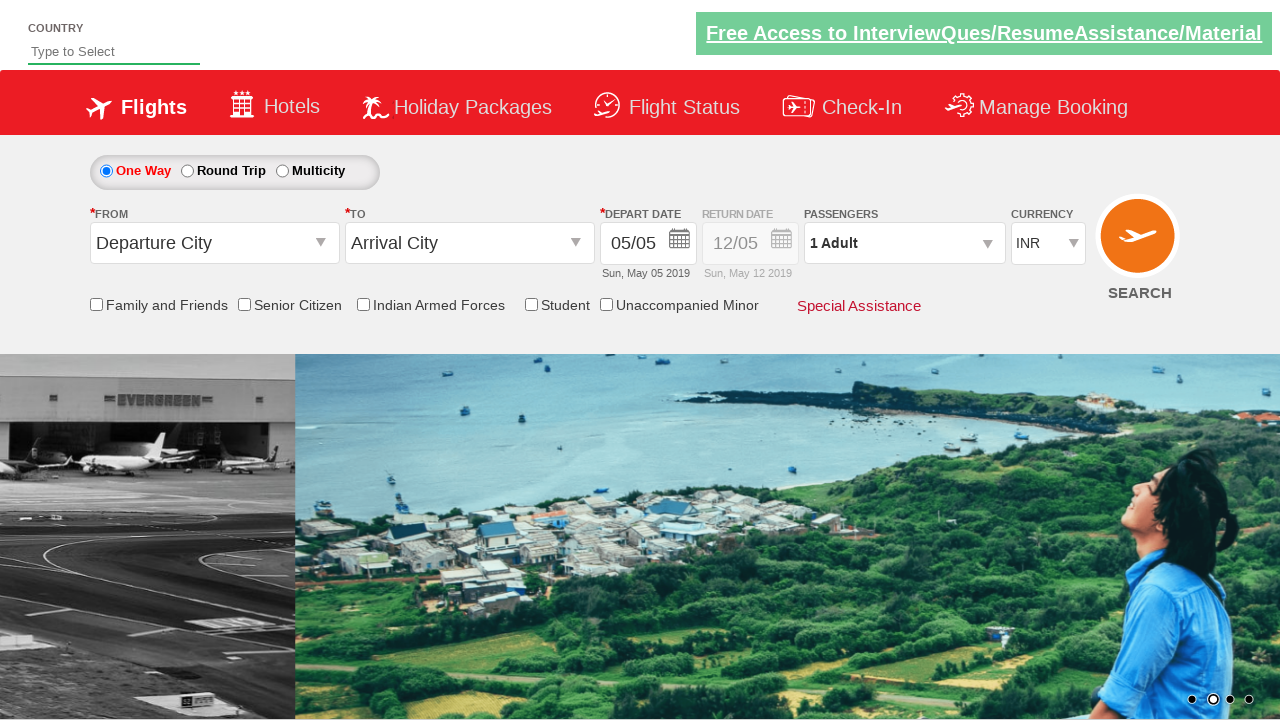

Clicked on origin station dropdown at (214, 243) on #ctl00_mainContent_ddl_originStation1_CTXT
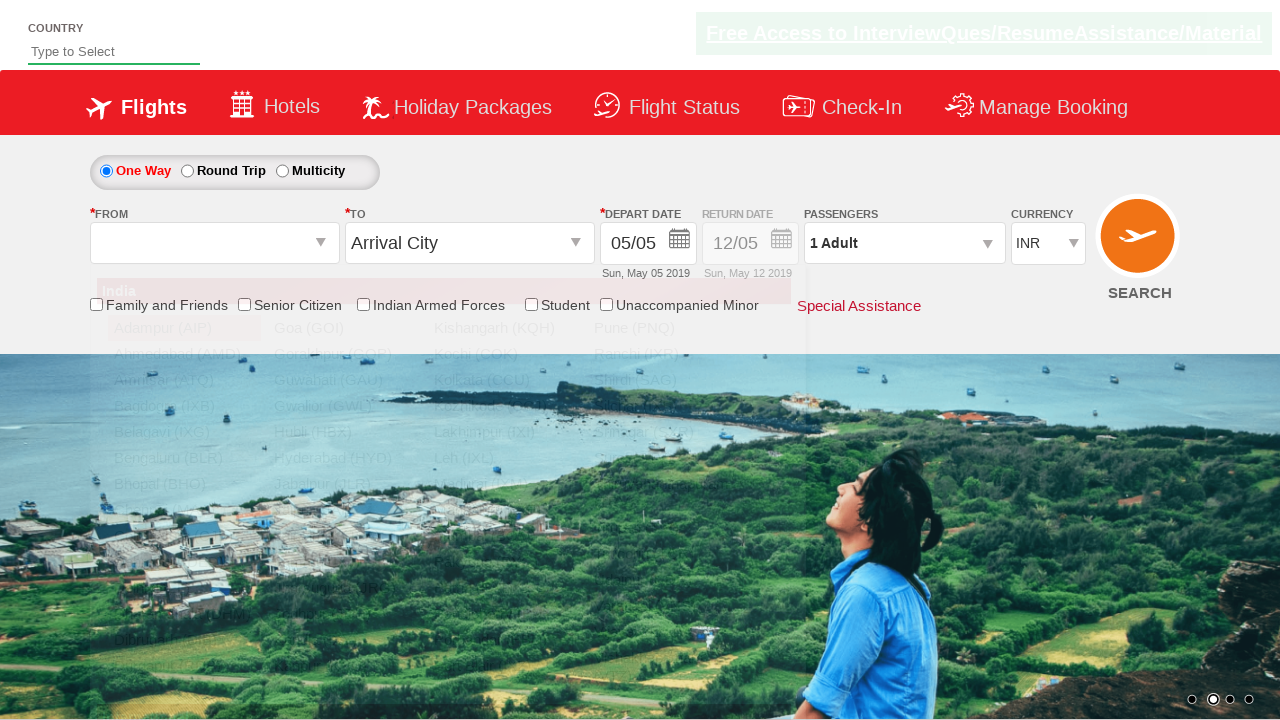

Selected Bangalore as origin city at (184, 458) on a[value='BLR']
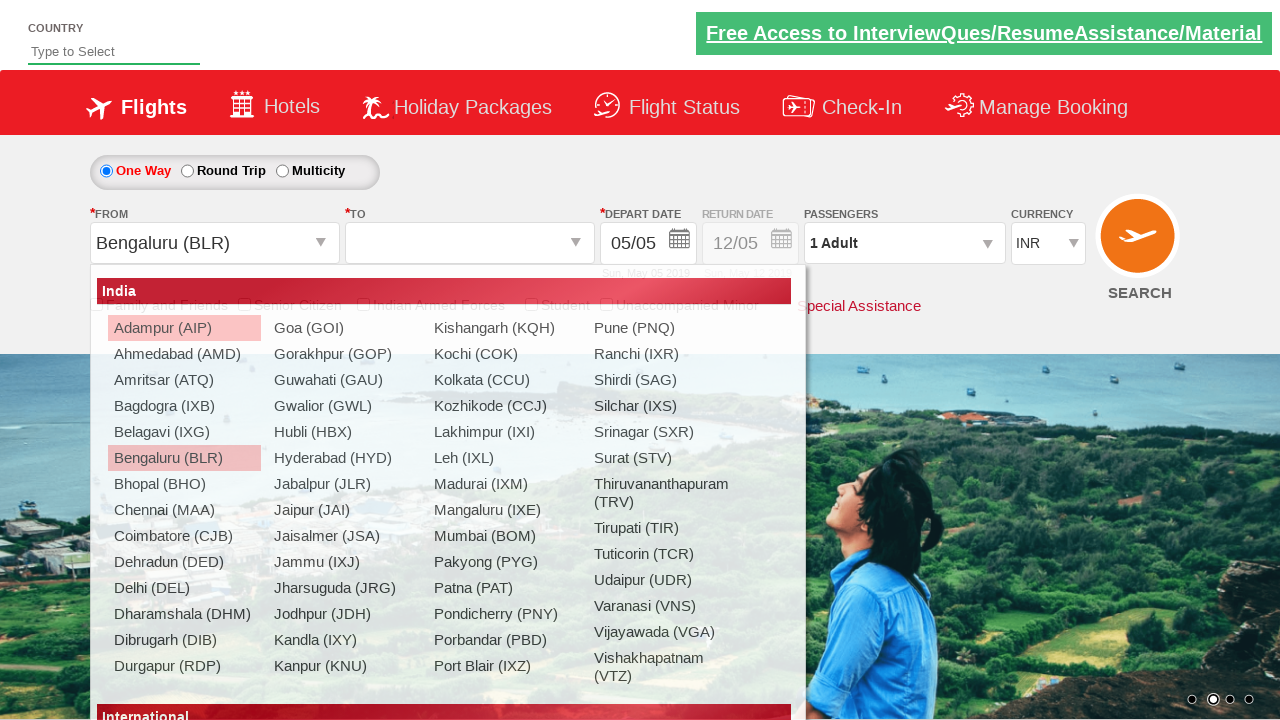

Waited for destination dropdown to be ready
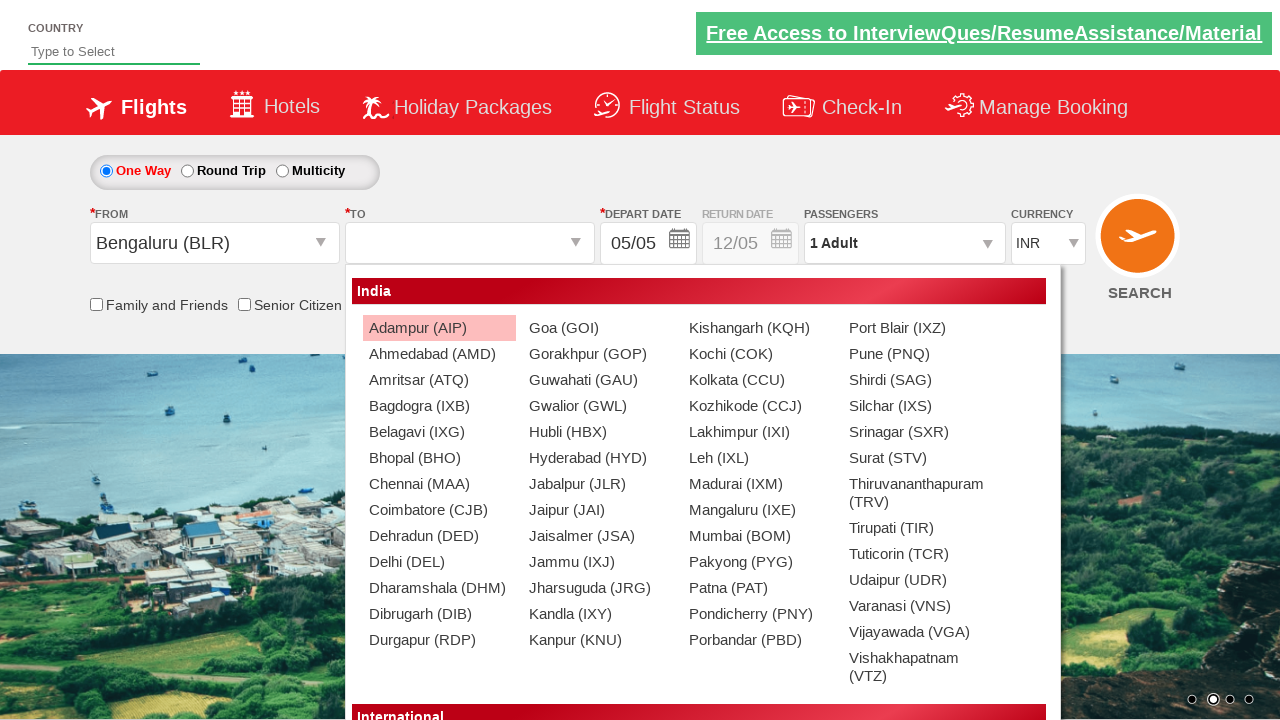

Selected Chennai as destination city at (439, 484) on div#ctl00_mainContent_ddl_destinationStation1_CTNR a[value='MAA']
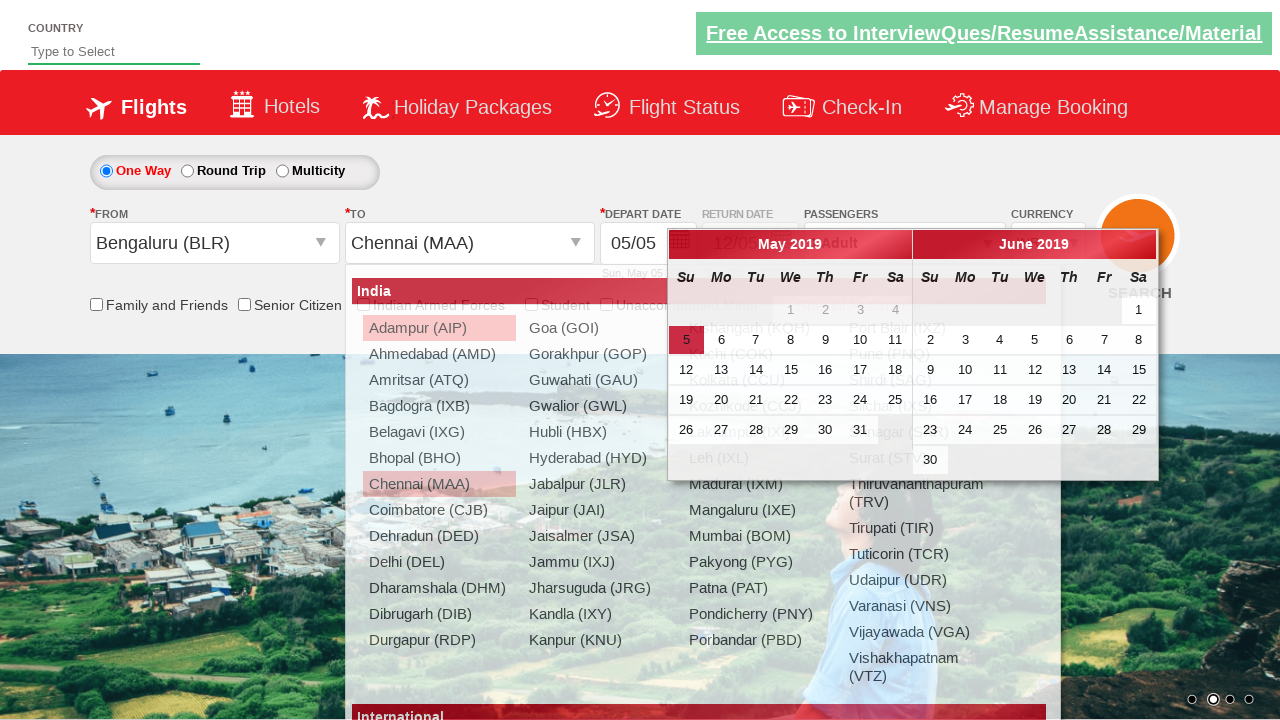

Checked if return date calendar is enabled initially: False
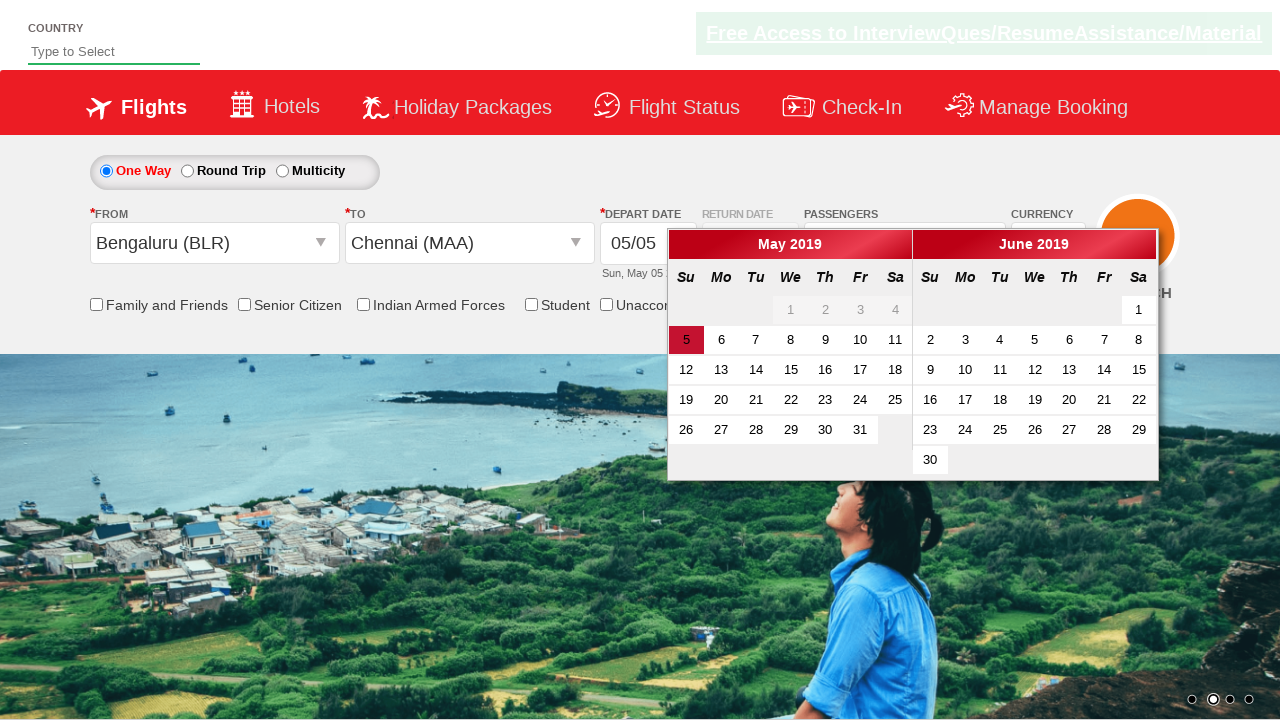

Selected round trip option at (187, 171) on #ctl00_mainContent_rbtnl_Trip_1
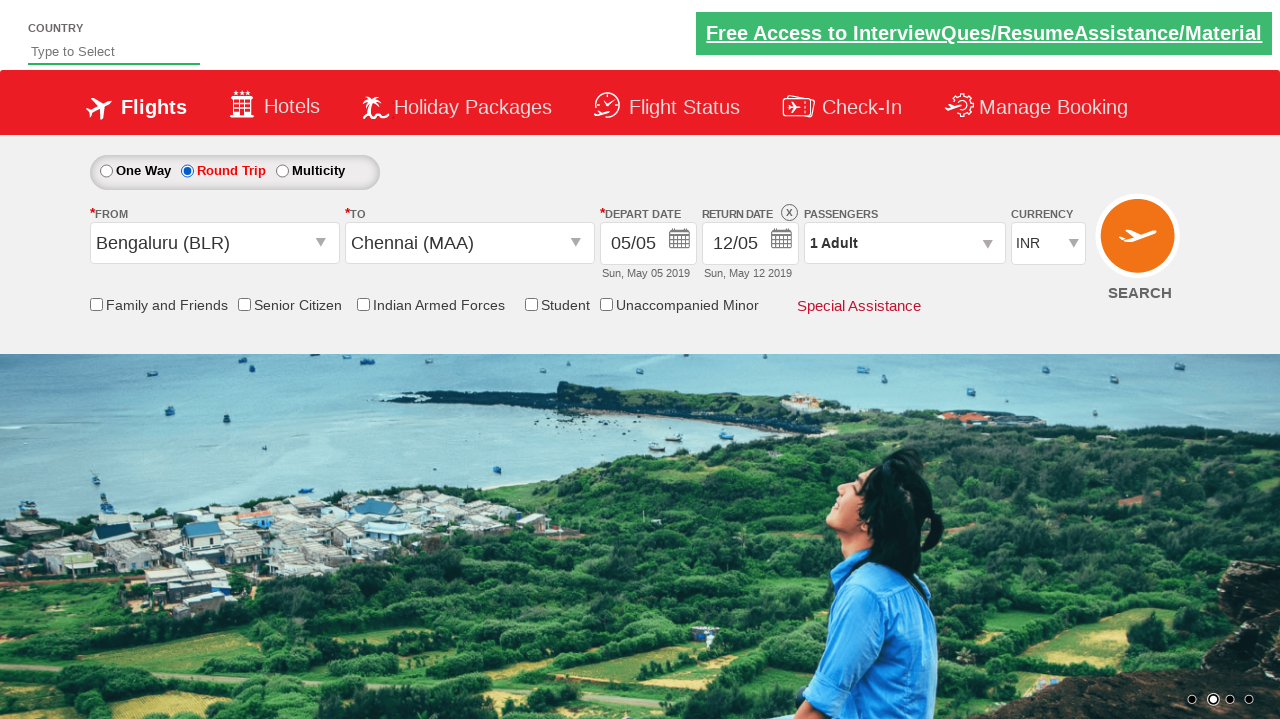

Verified return date calendar is enabled after round trip selection: False
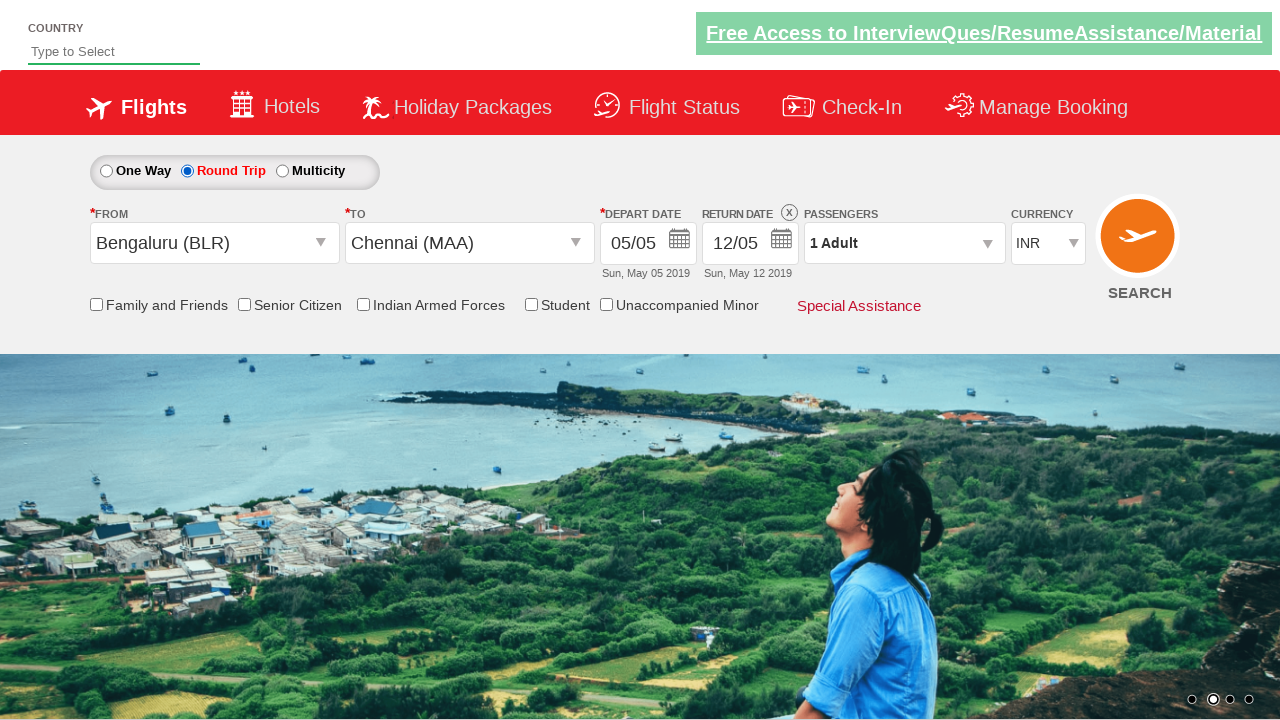

Retrieved style attribute for calendar div: display: block; opacity: 1;
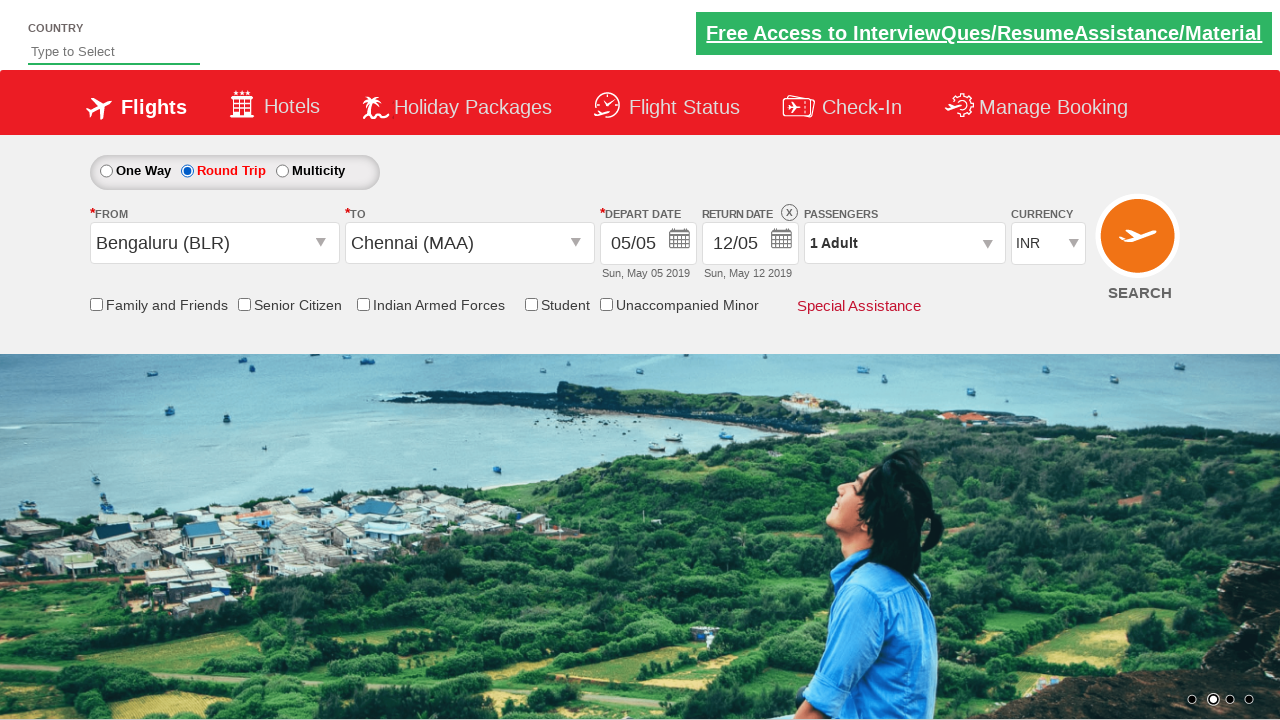

2nd Calendar Enabled - Assertion passed
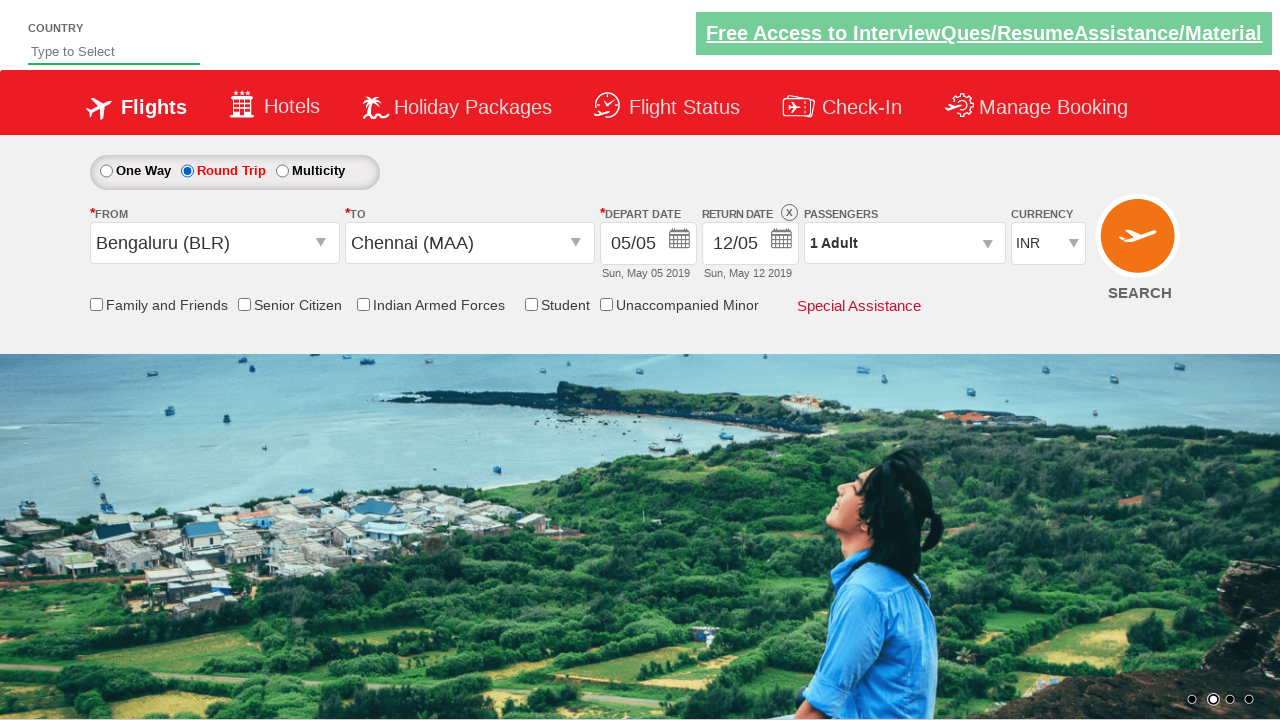

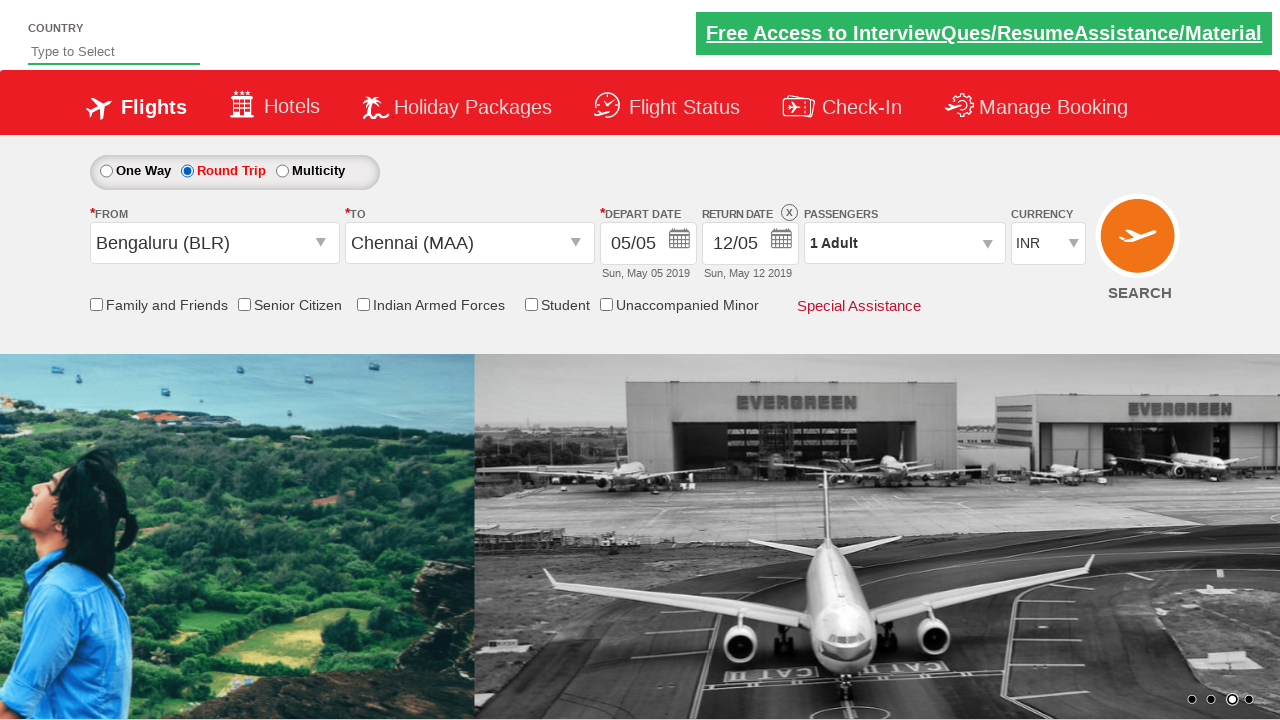